Tests right-click context menu functionality by performing a context click on a button and verifying the context menu appears with menu items

Starting URL: https://swisnl.github.io/jQuery-contextMenu/demo.html

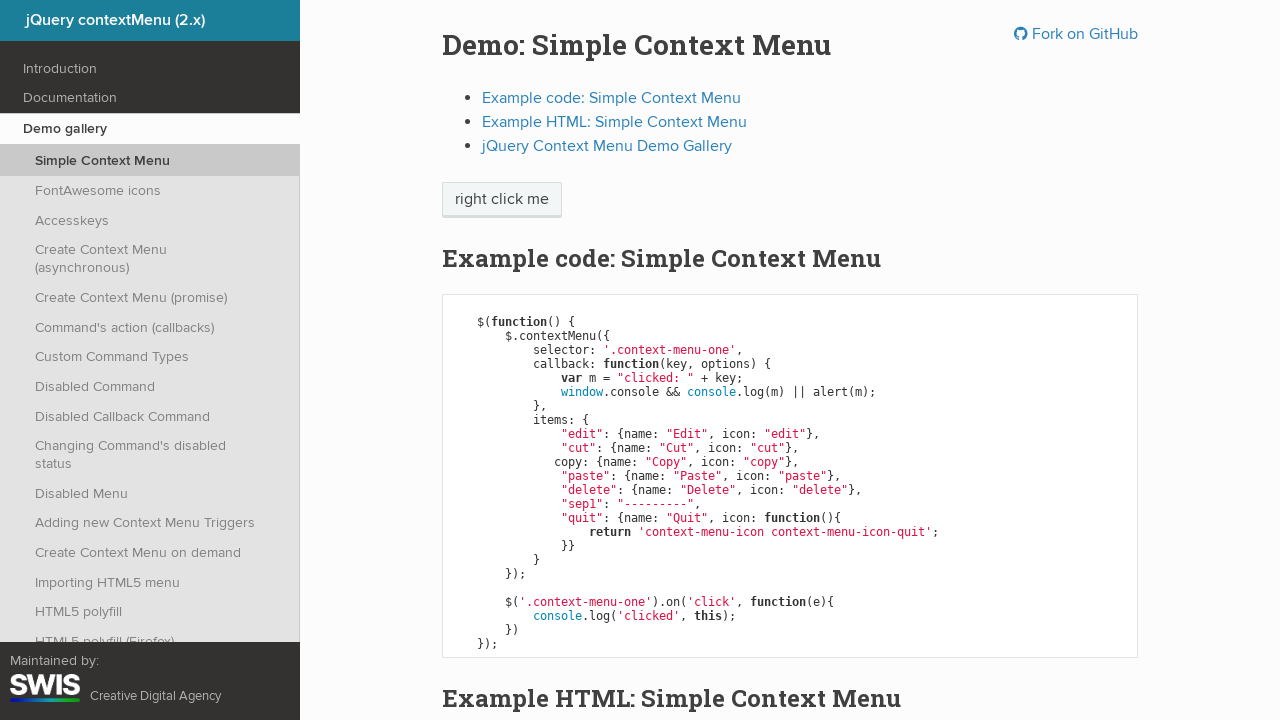

Located the button element for right-click
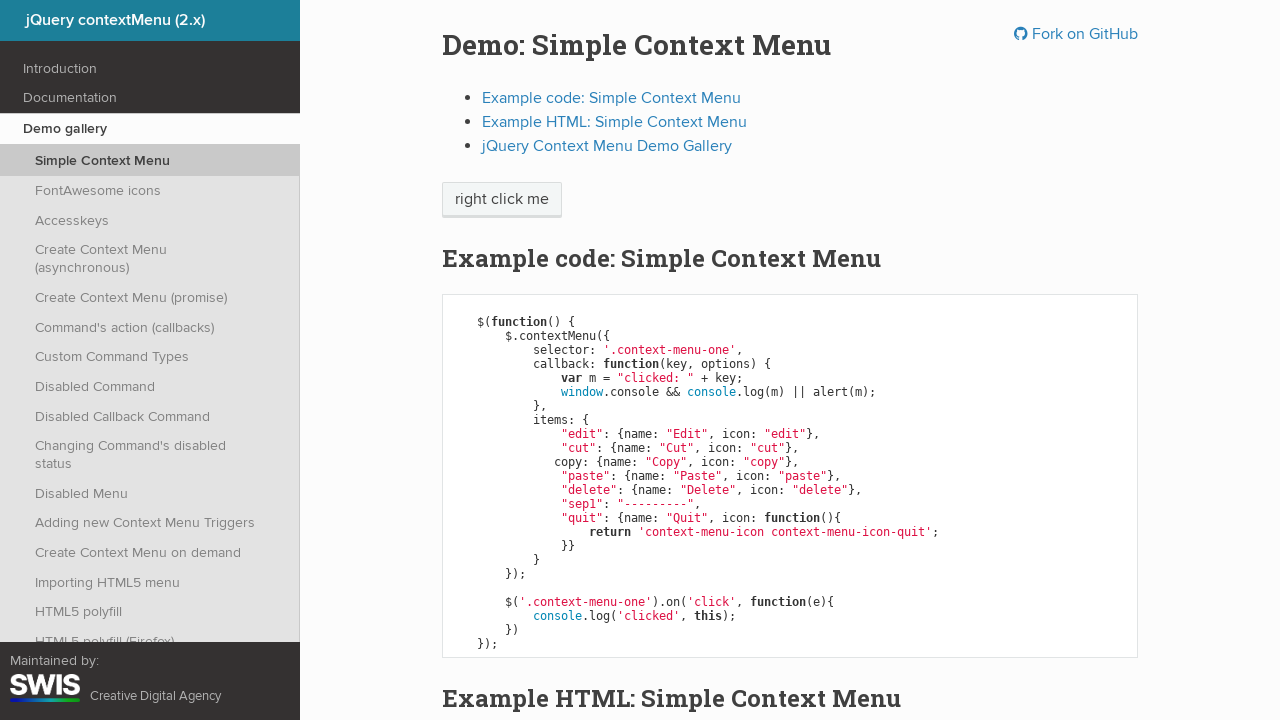

Performed right-click context click on the button at (502, 200) on .btn
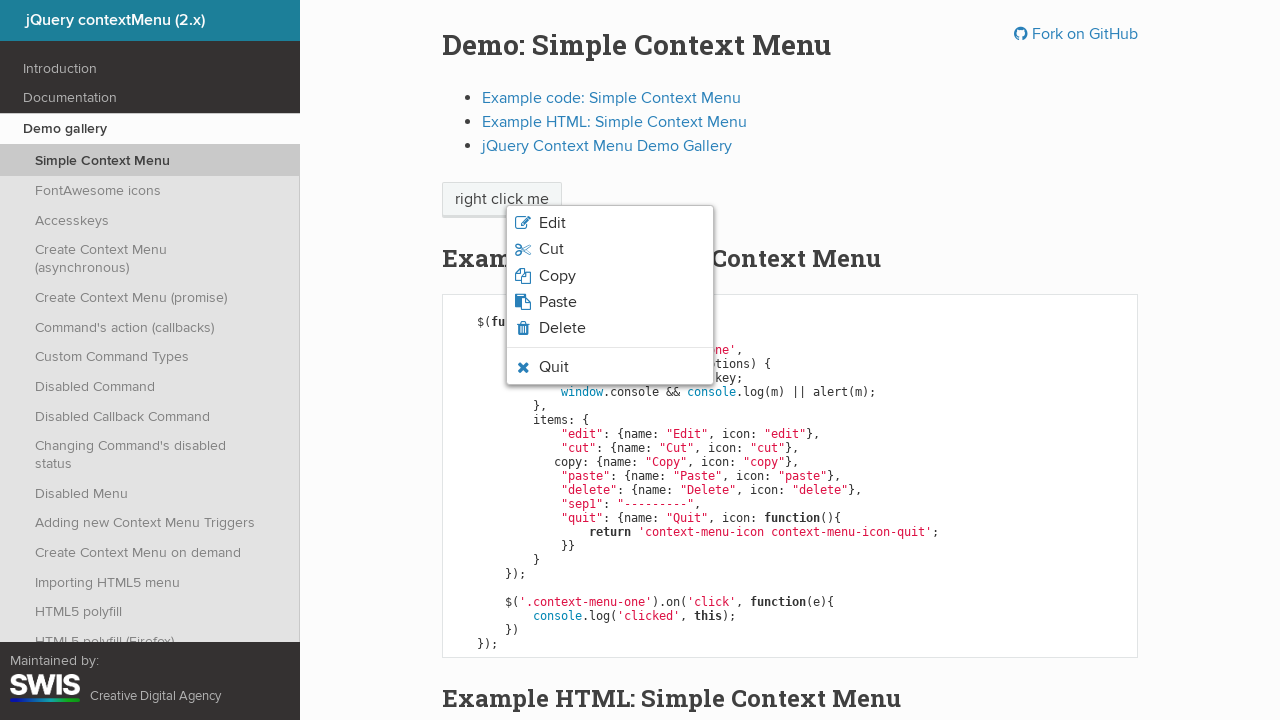

Context menu appeared with menu items
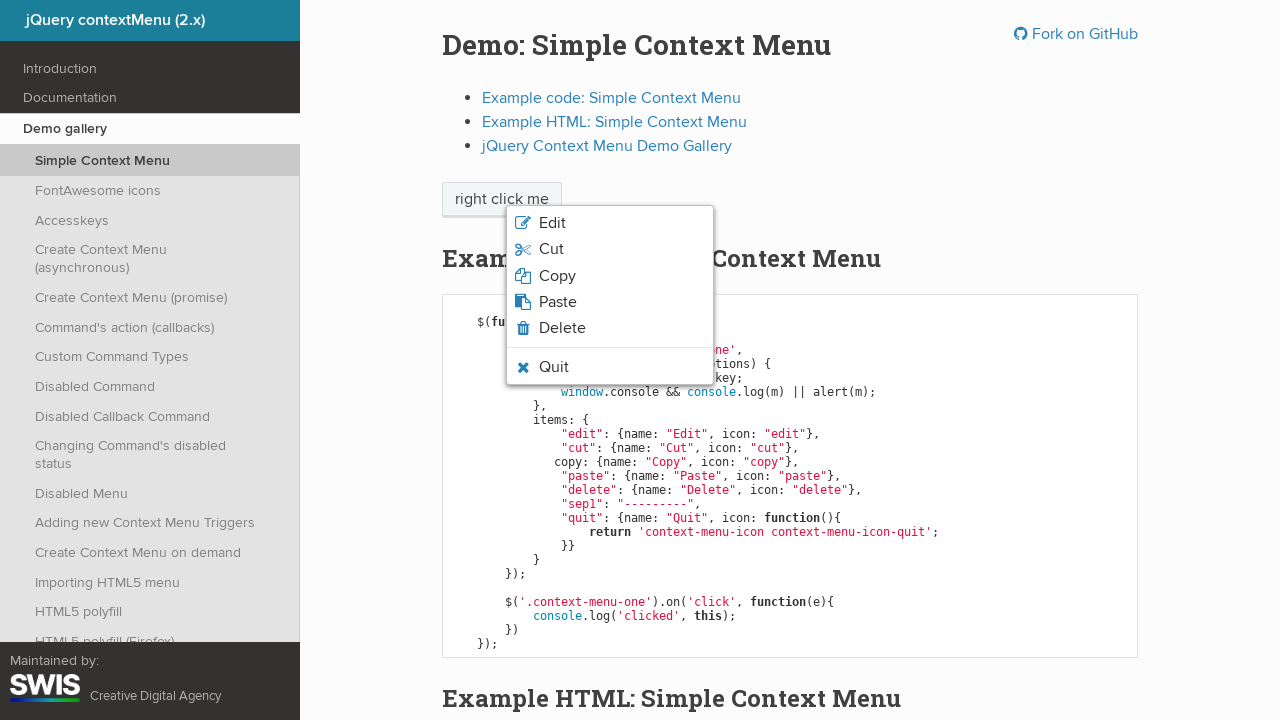

Located context menu item elements
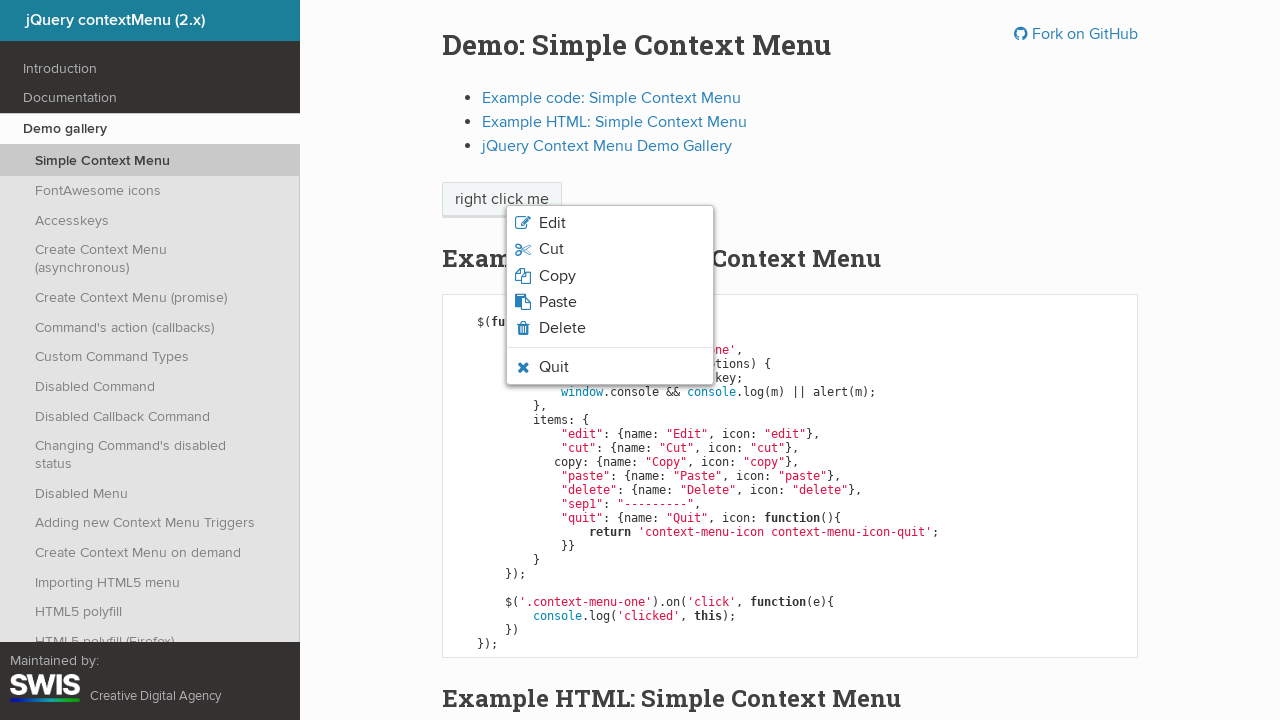

First context menu item is visible
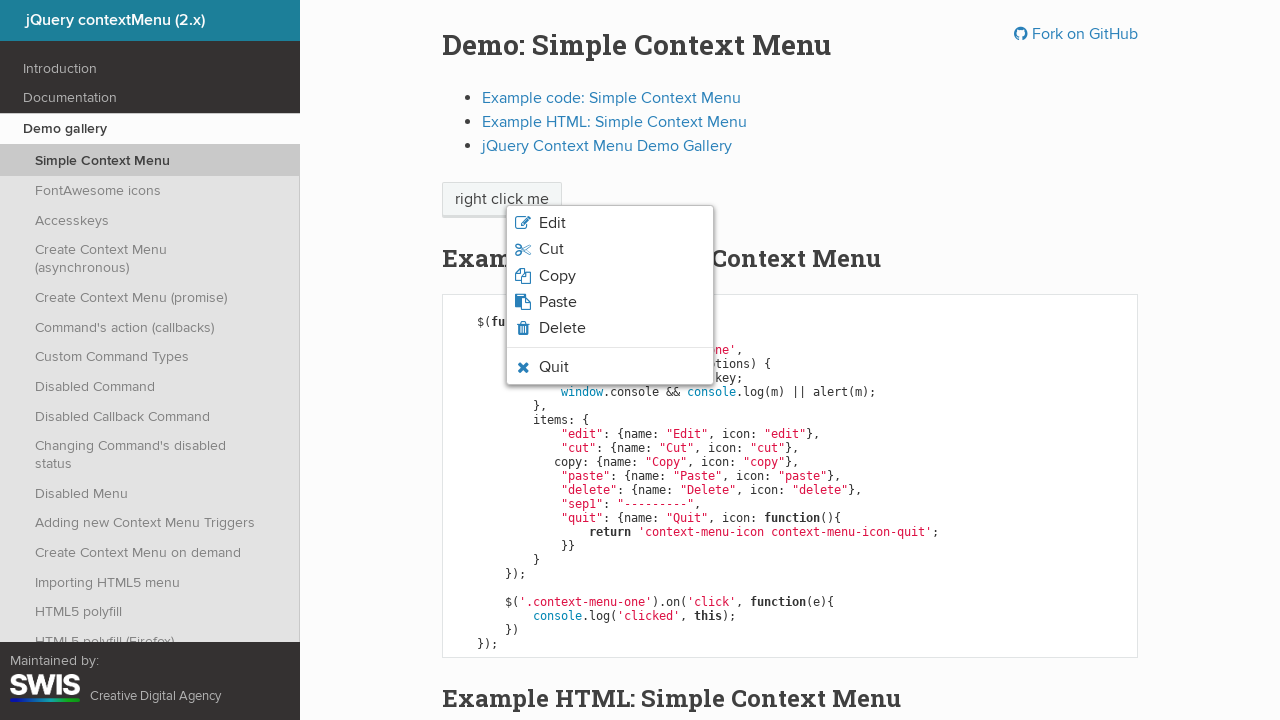

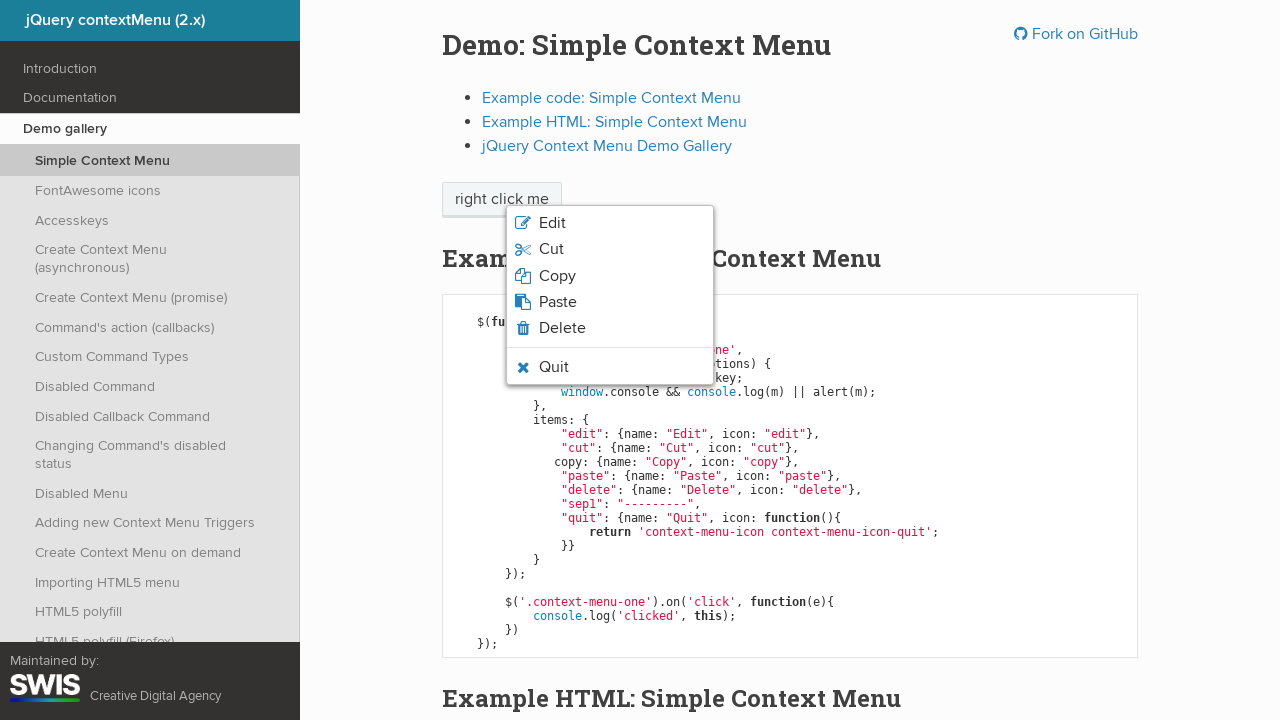